Tests the AngularJS calculator demo by performing addition operations (1+2 and 3+4), entering values in the first and second input fields, selecting the + operator, clicking Go, and verifying results.

Starting URL: http://juliemr.github.io/protractor-demo/

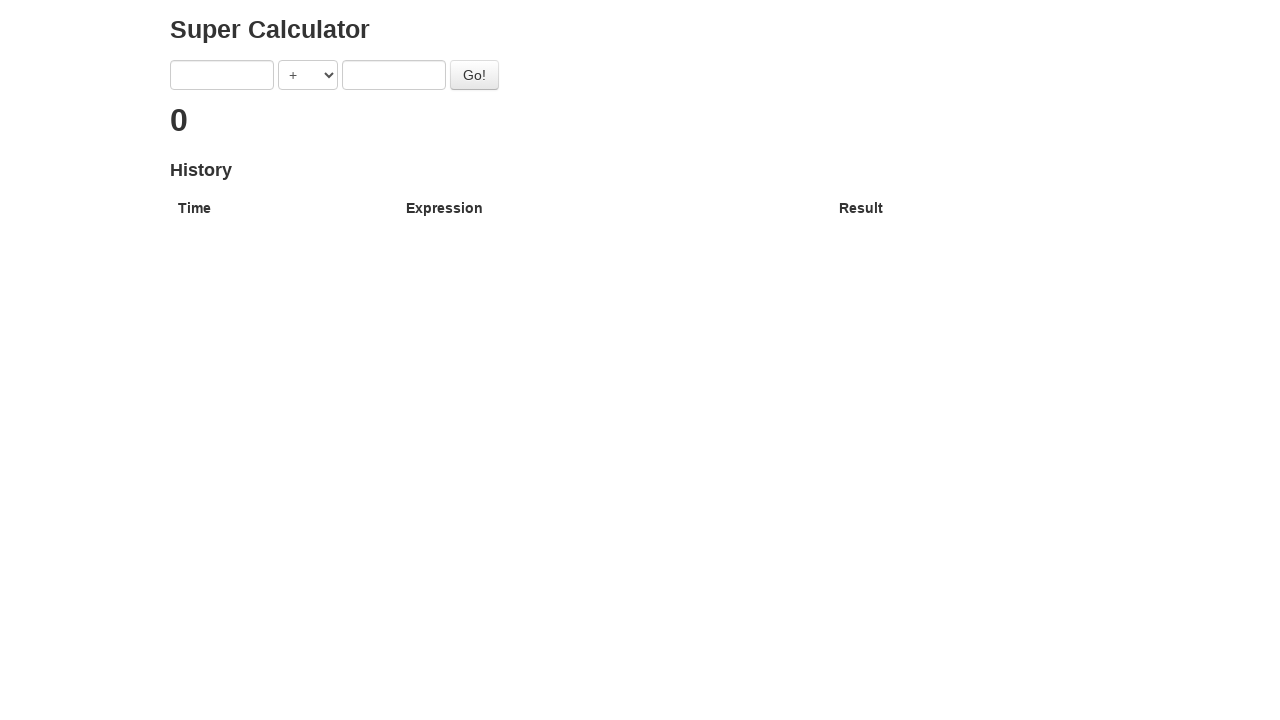

Entered first number (1) in first input field on input[ng-model='first']
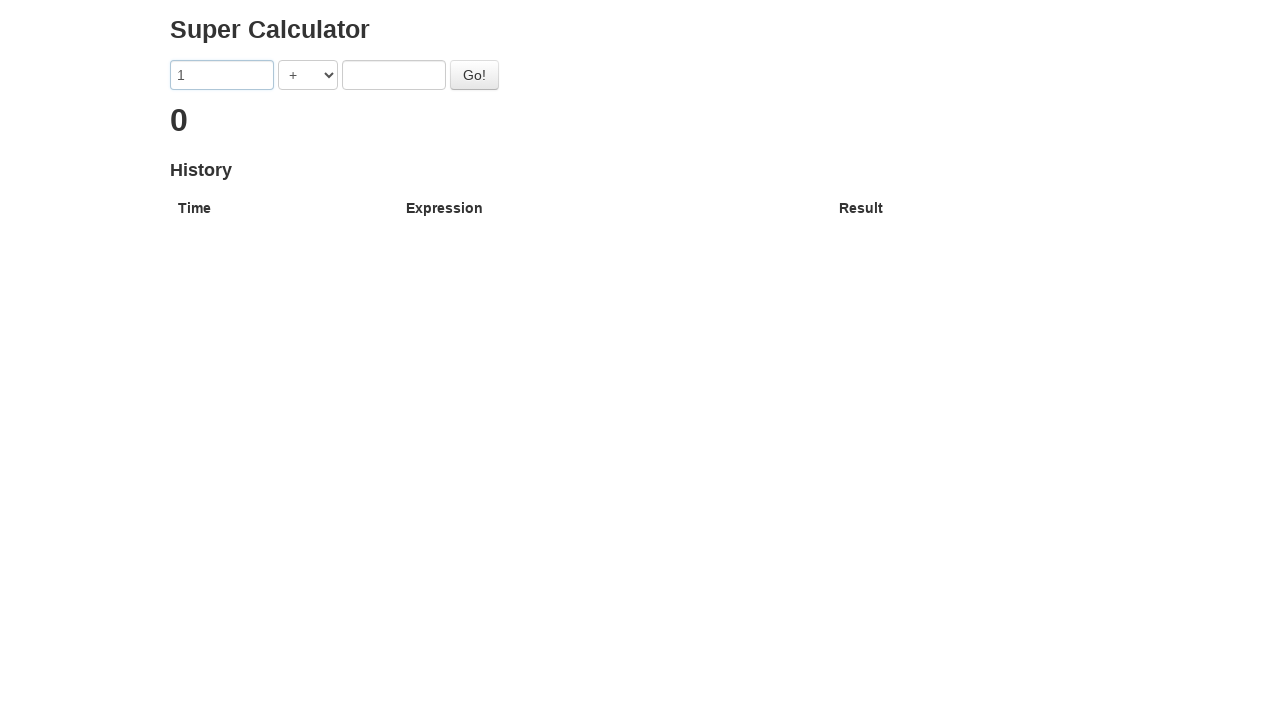

Entered second number (2) in second input field on input[ng-model='second']
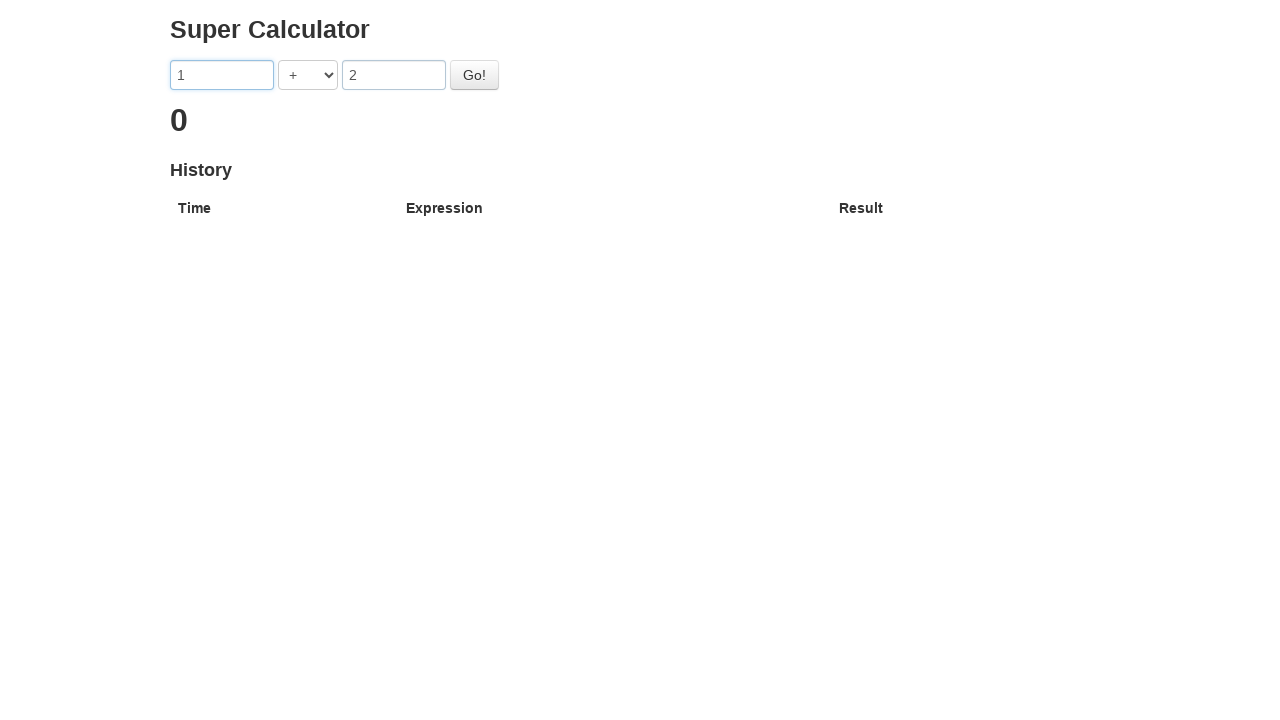

Selected + operator from dropdown on select[ng-model='operator']
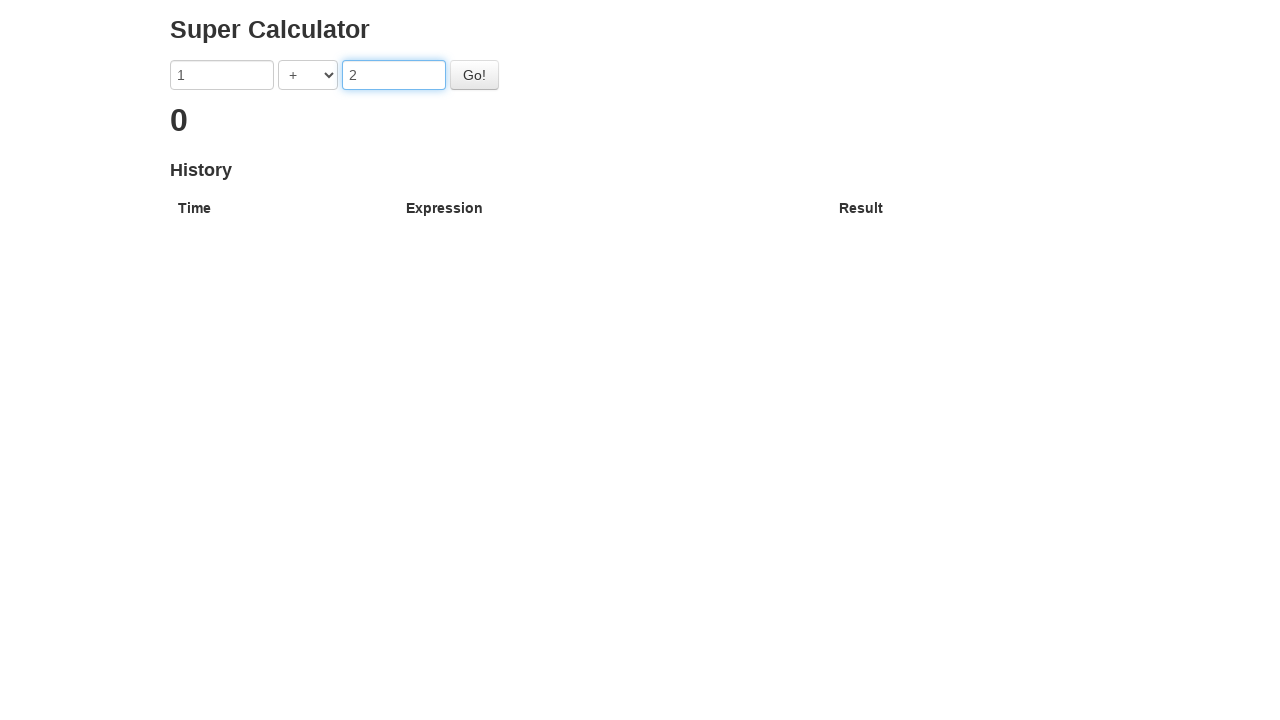

Clicked Go button to calculate 1 + 2 at (474, 75) on button#gobutton
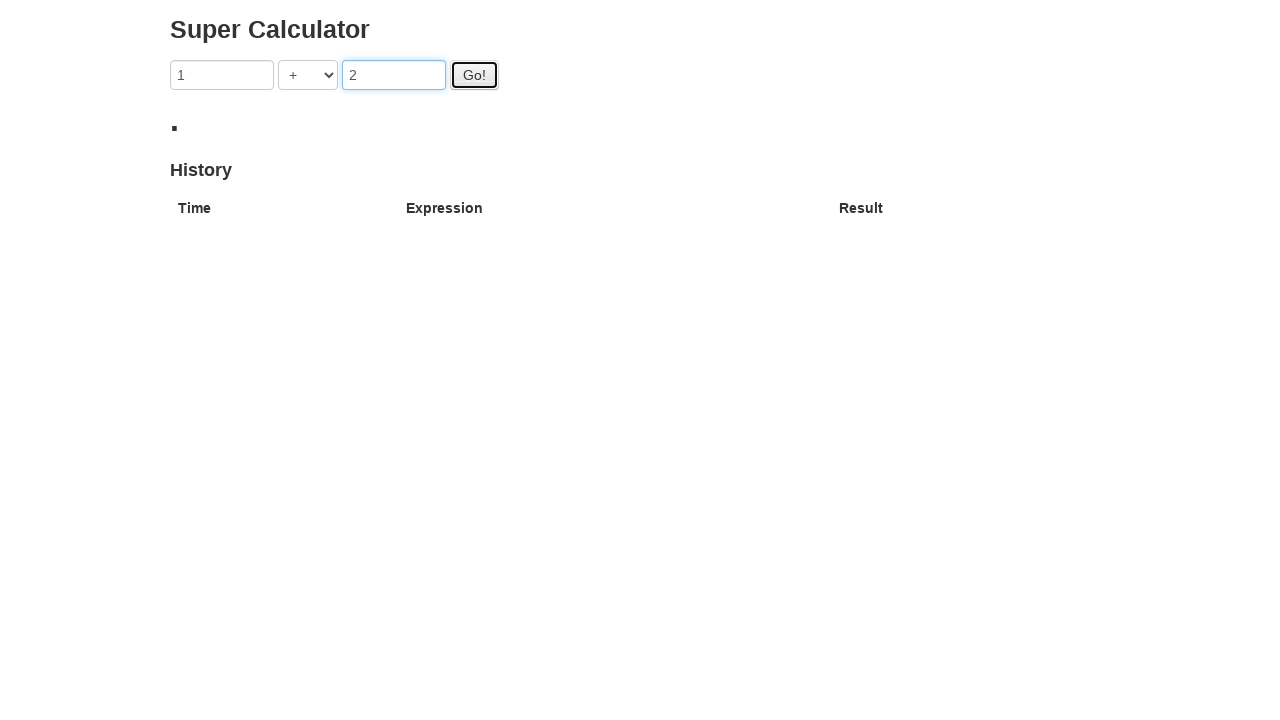

First calculation result (1 + 2 = 3) appeared
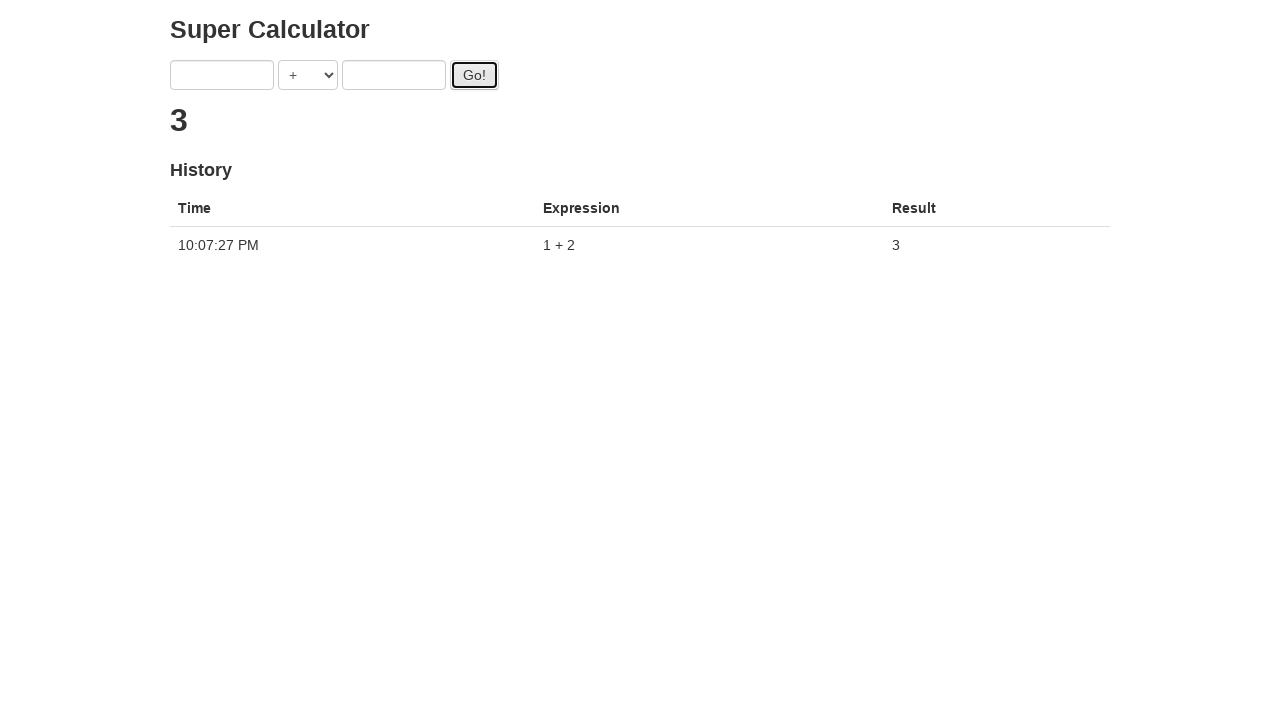

Entered first number (3) in first input field on input[ng-model='first']
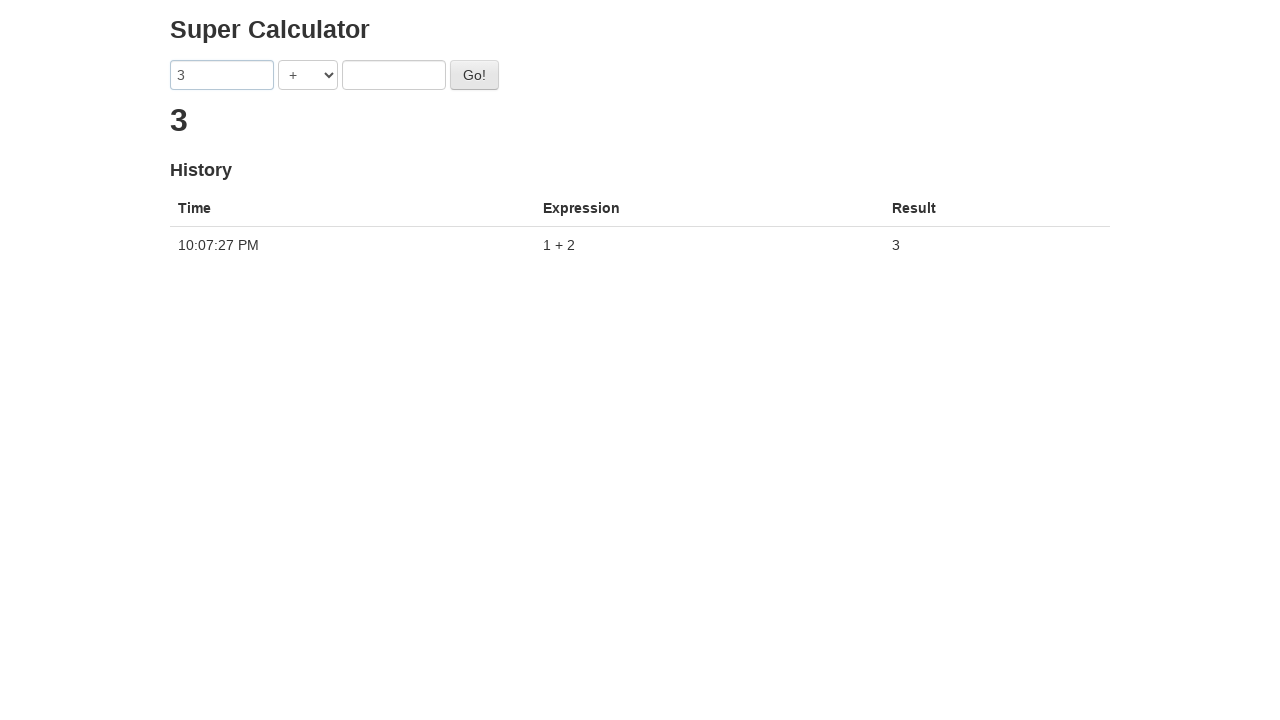

Entered second number (4) in second input field on input[ng-model='second']
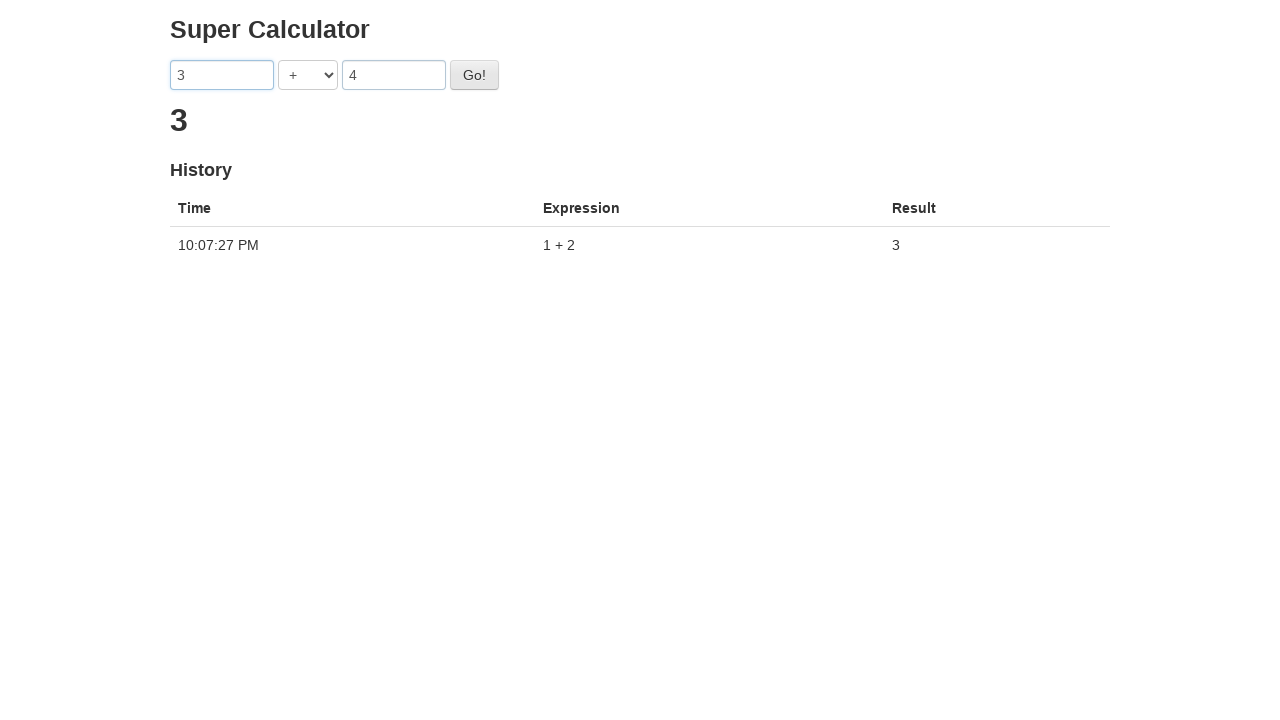

Selected + operator from dropdown on select[ng-model='operator']
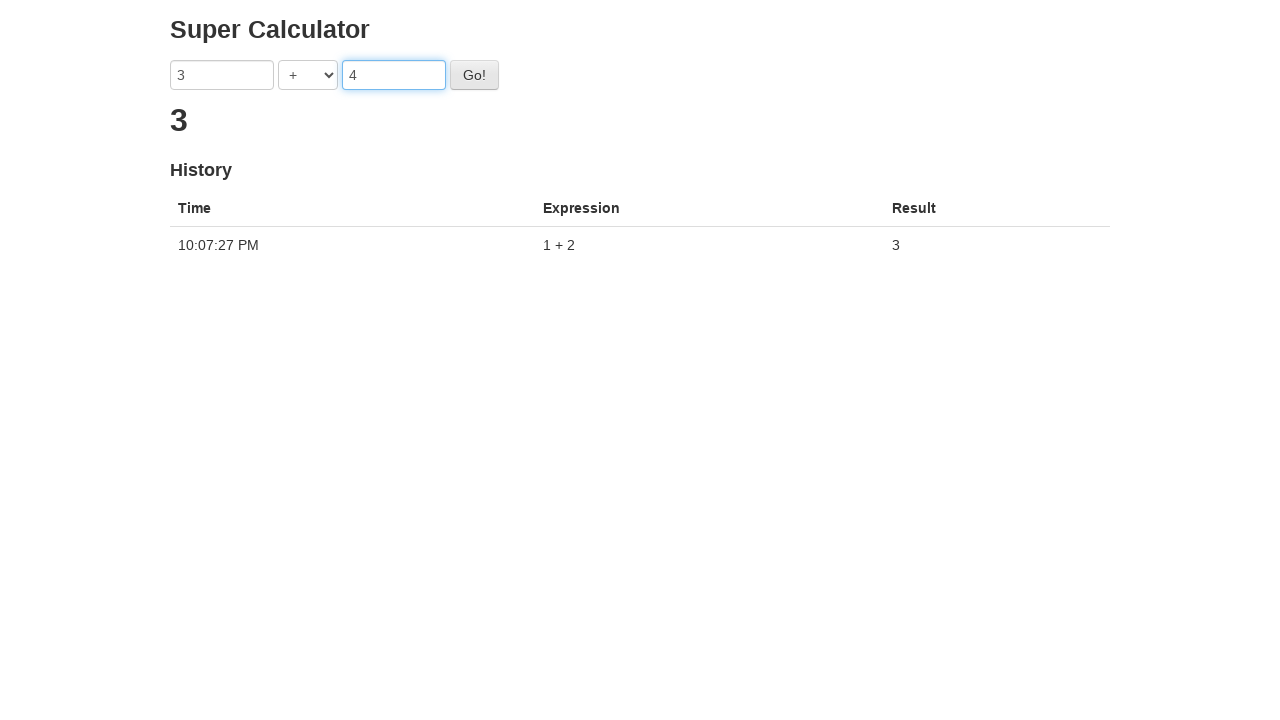

Clicked Go button to calculate 3 + 4 at (474, 75) on button#gobutton
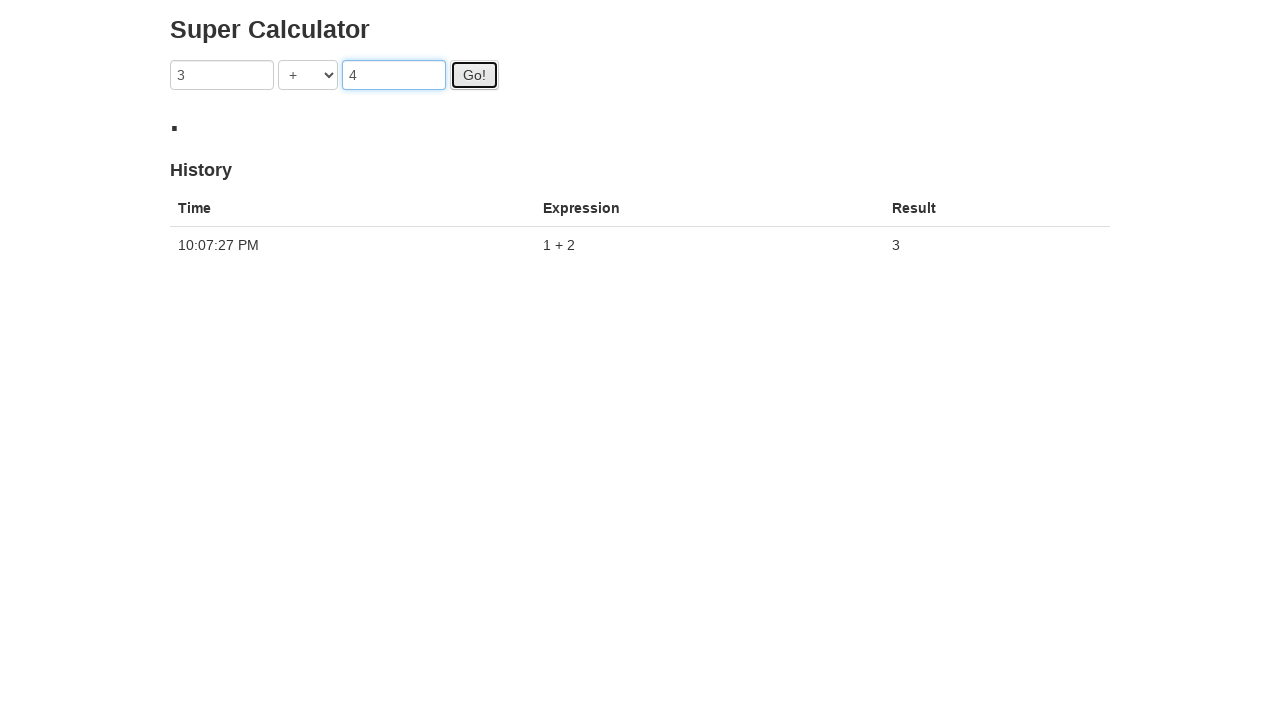

Second calculation result (3 + 4 = 7) appeared
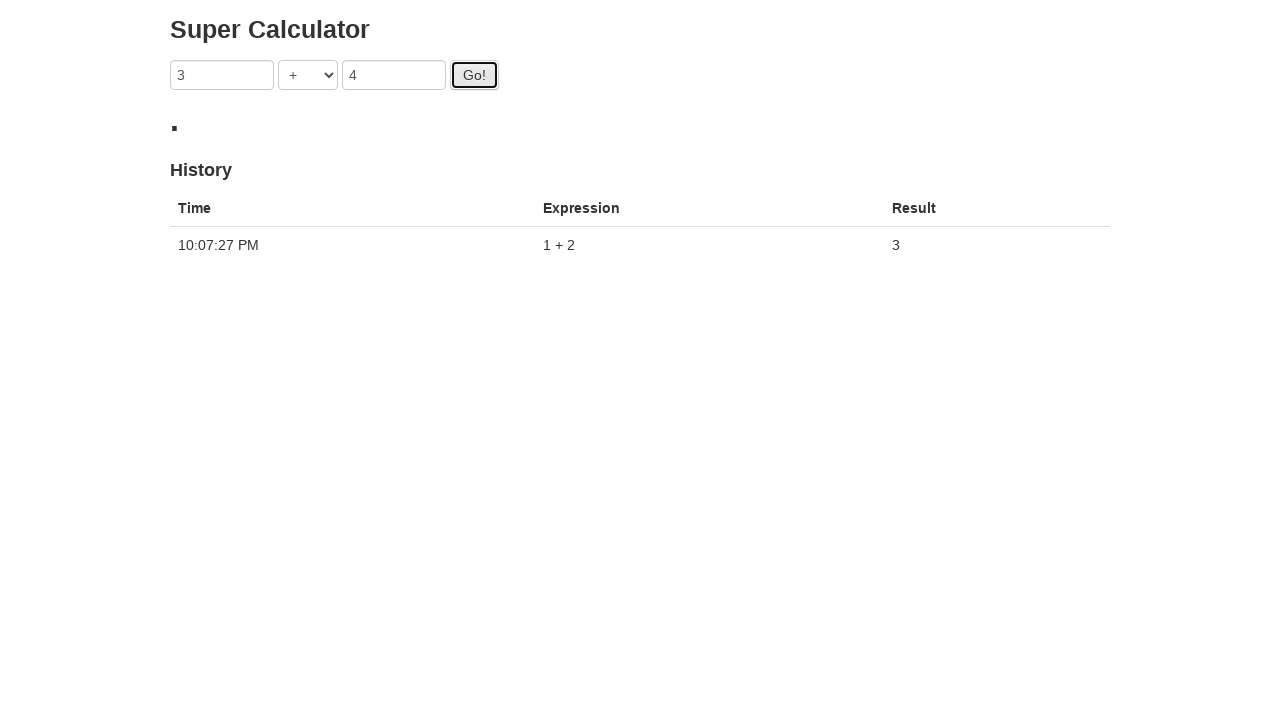

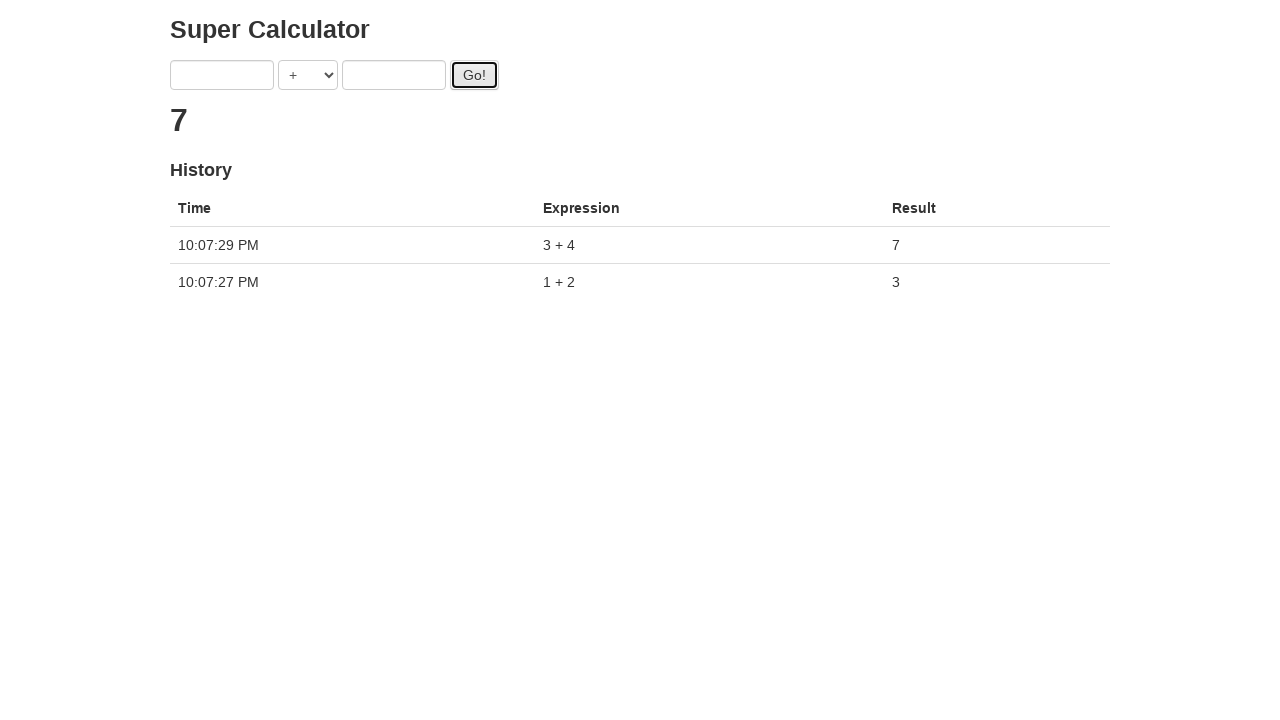